Tests dropdown selection functionality for origin and destination stations on a travel booking form

Starting URL: https://rahulshettyacademy.com/dropdownsPractise/

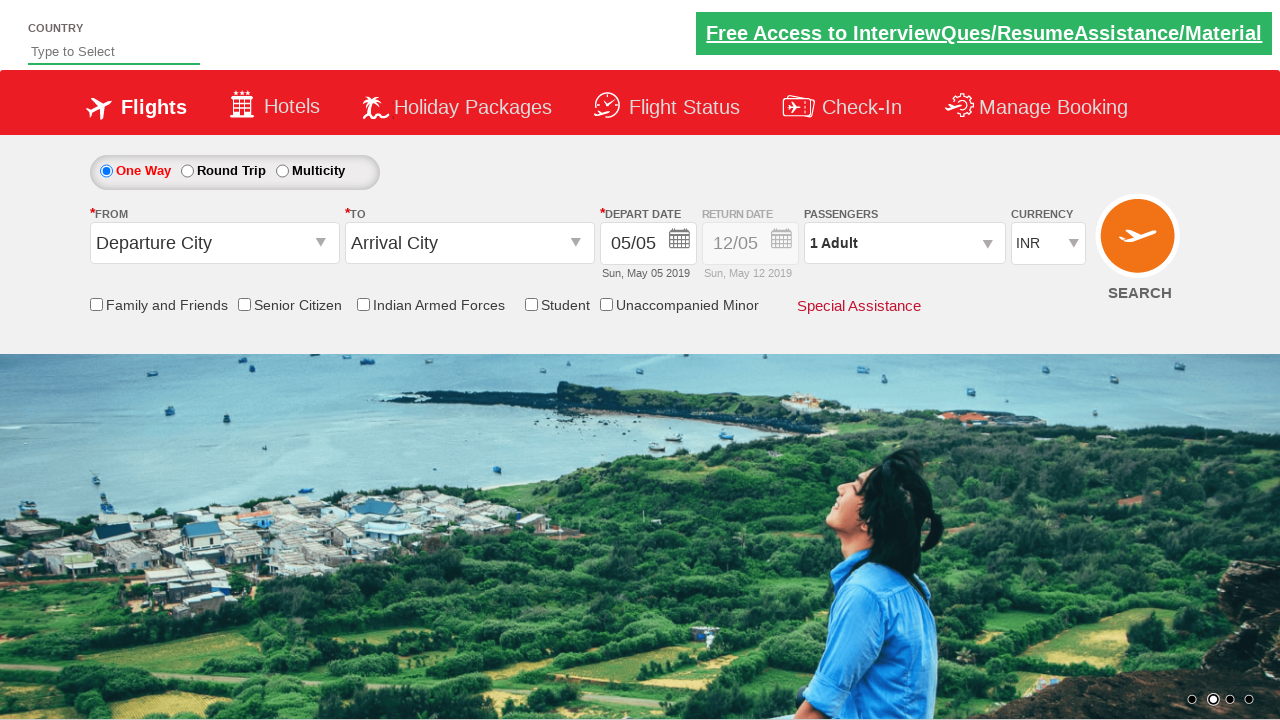

Clicked on origin station dropdown at (214, 243) on xpath=//input[@id='ctl00_mainContent_ddl_originStation1_CTXT']
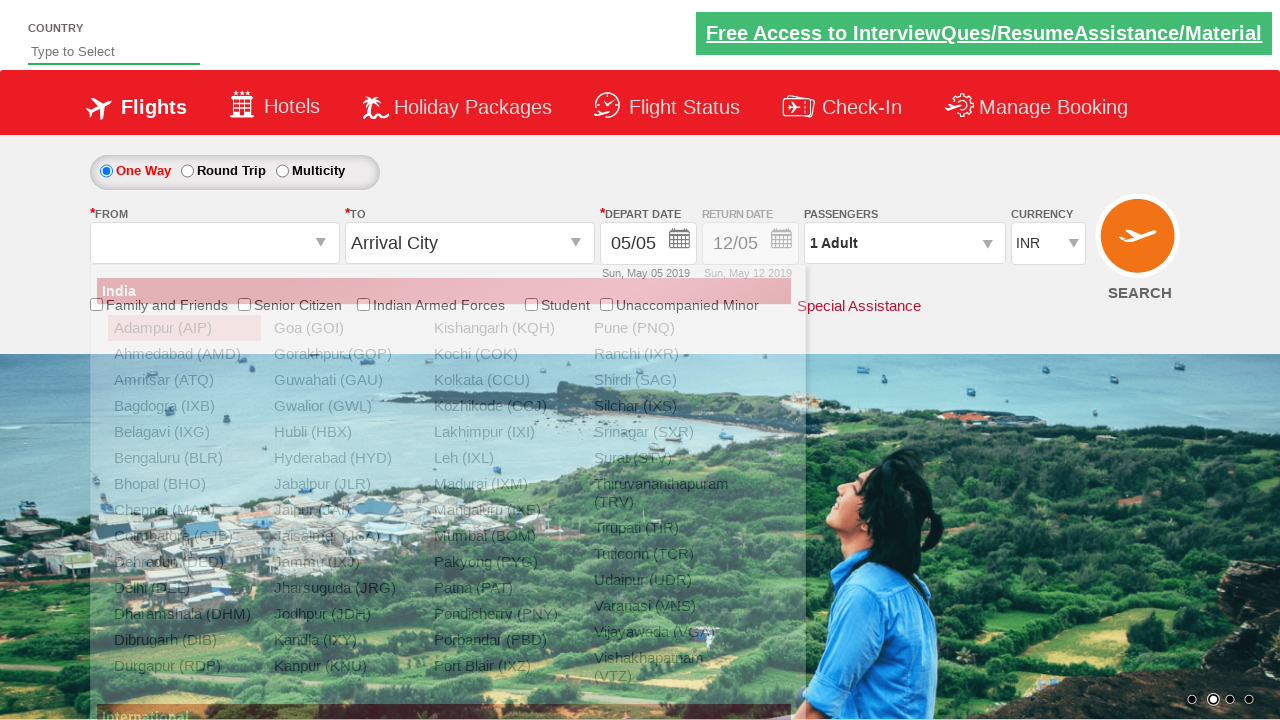

Selected BOM (Mumbai) as origin station at (504, 536) on xpath=//a[@value='BOM']
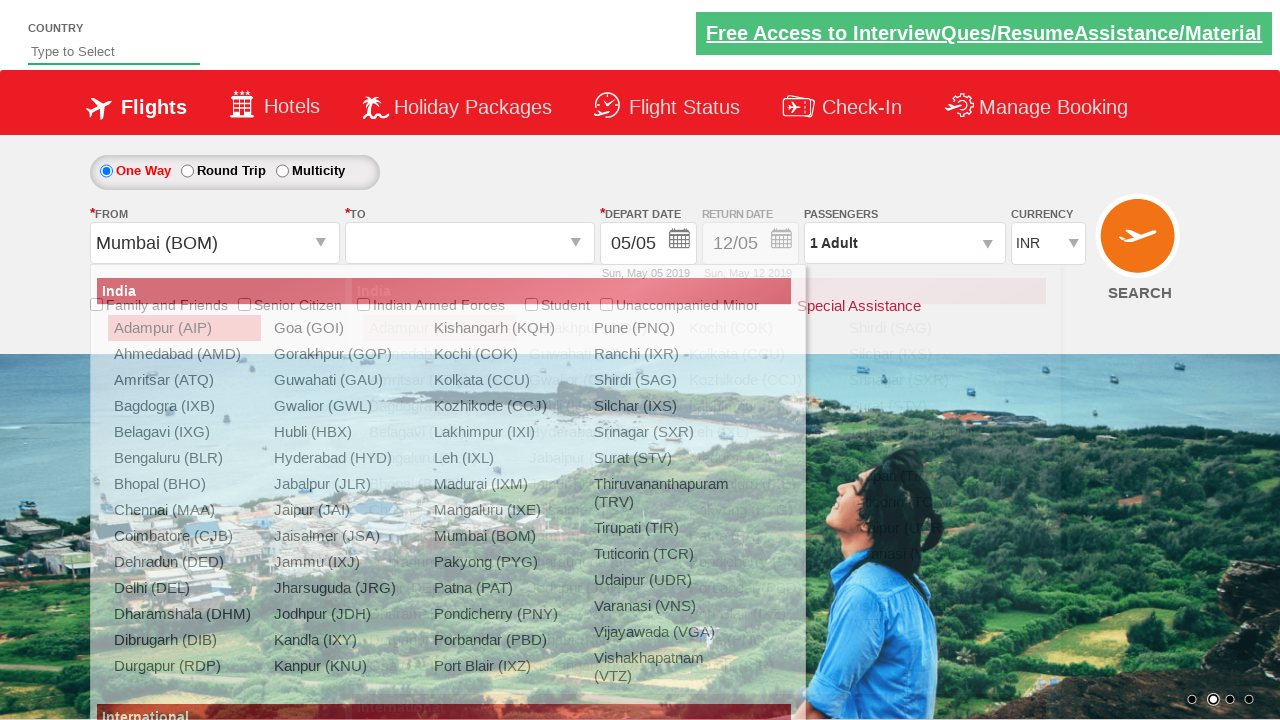

Waited for destination dropdown to be available
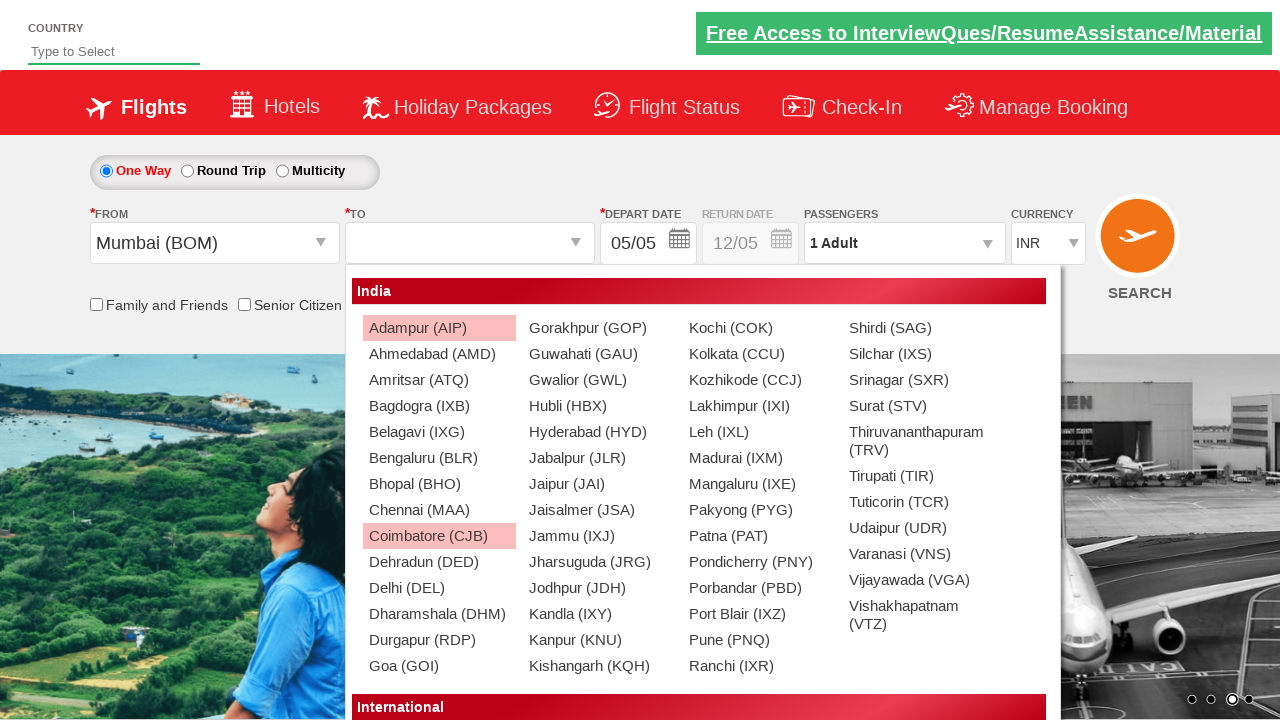

Selected DEL (Delhi) as destination station at (439, 588) on (//a[@value='DEL'])[2]
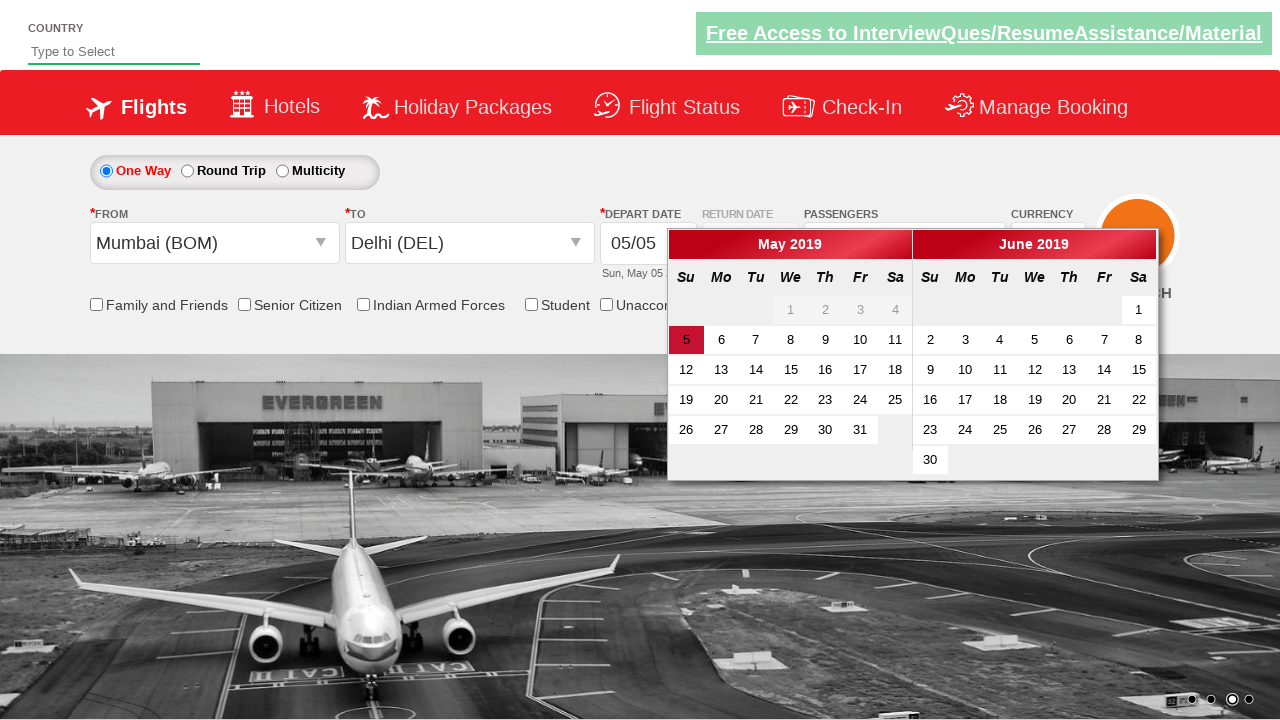

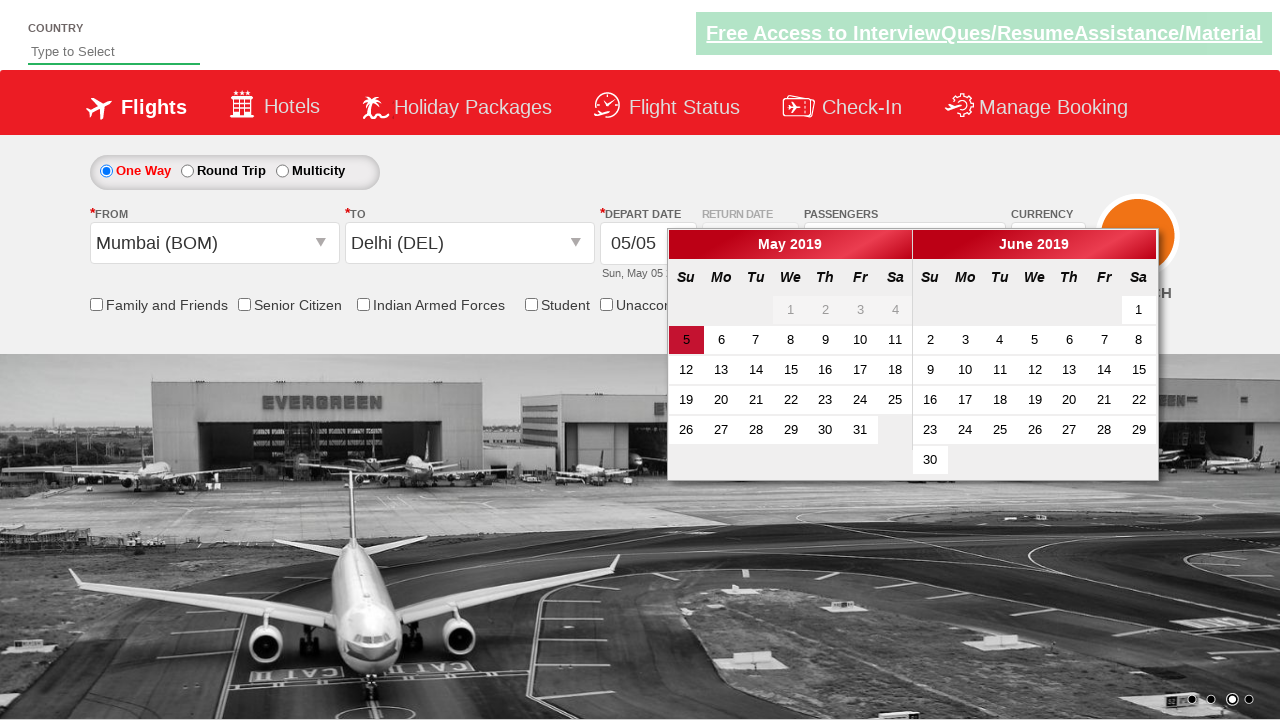